Tests that the registration form accepts a valid 5-digit zip code and displays the register button

Starting URL: https://www.sharelane.com/cgi-bin/register.py

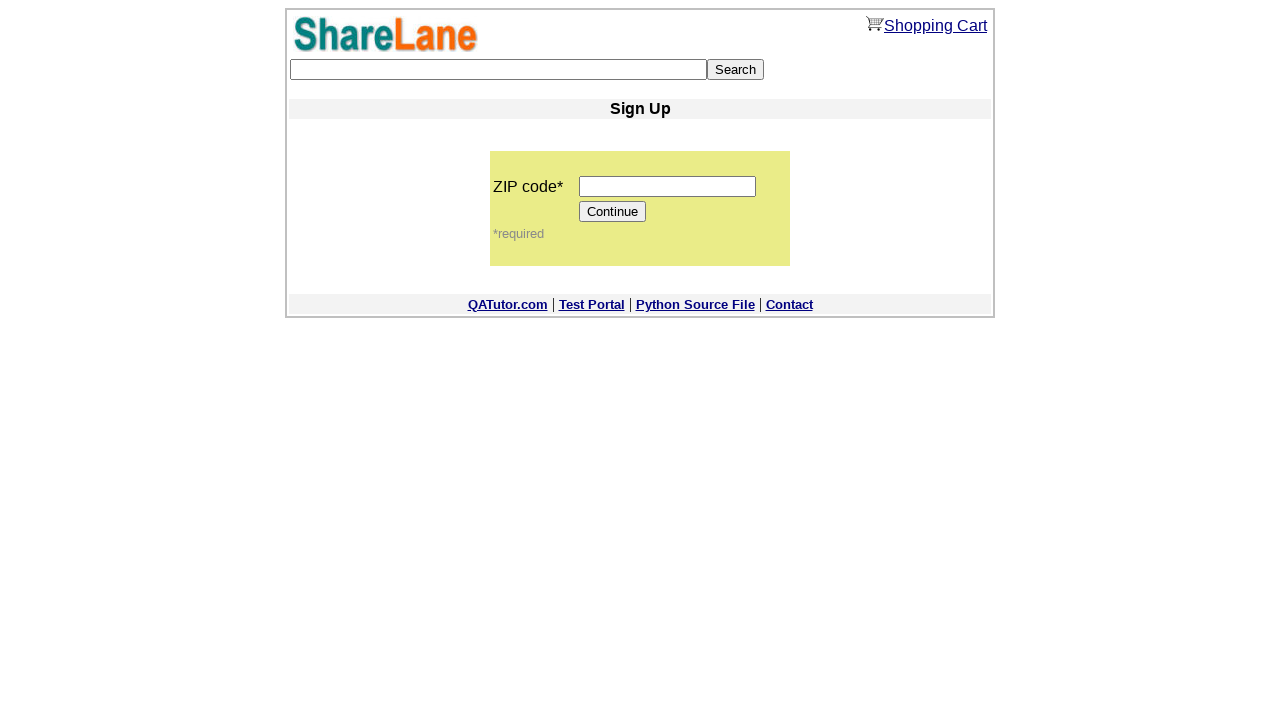

Navigated to ShareLane registration page
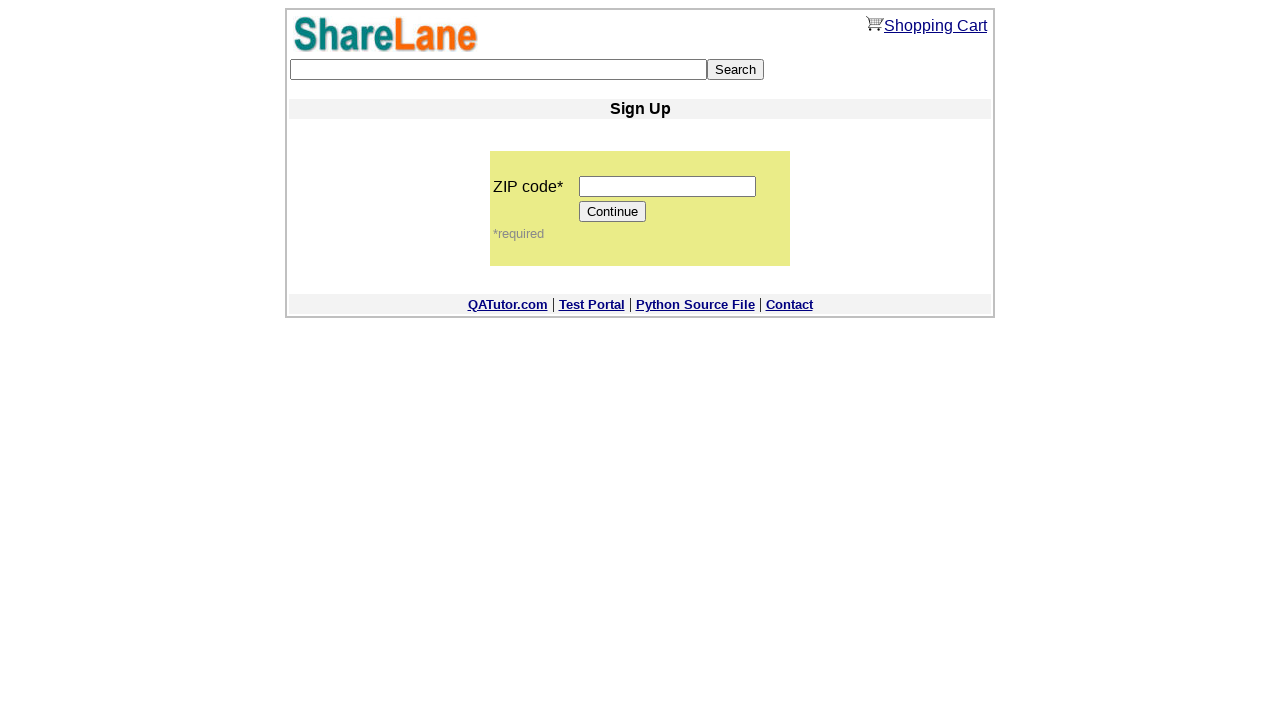

Filled zip code field with valid 5-digit code '12345' on input[name='zip_code']
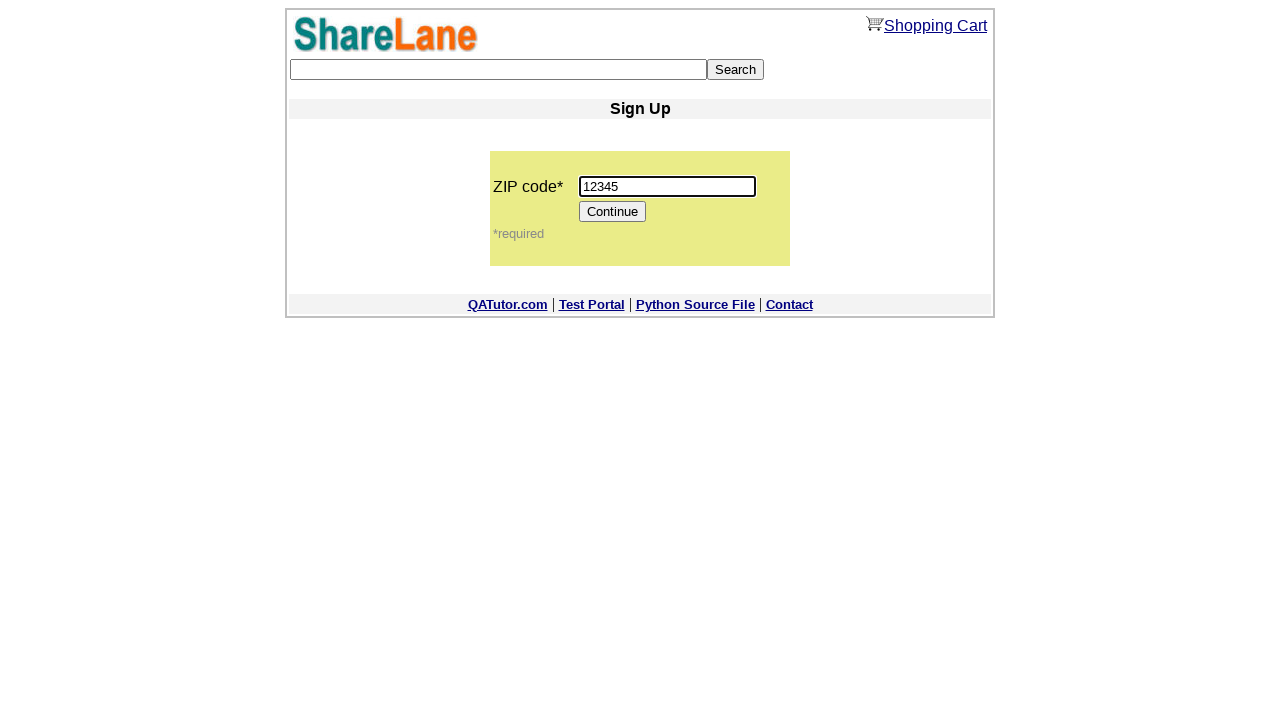

Clicked Continue button to proceed with registration at (613, 212) on [value='Continue']
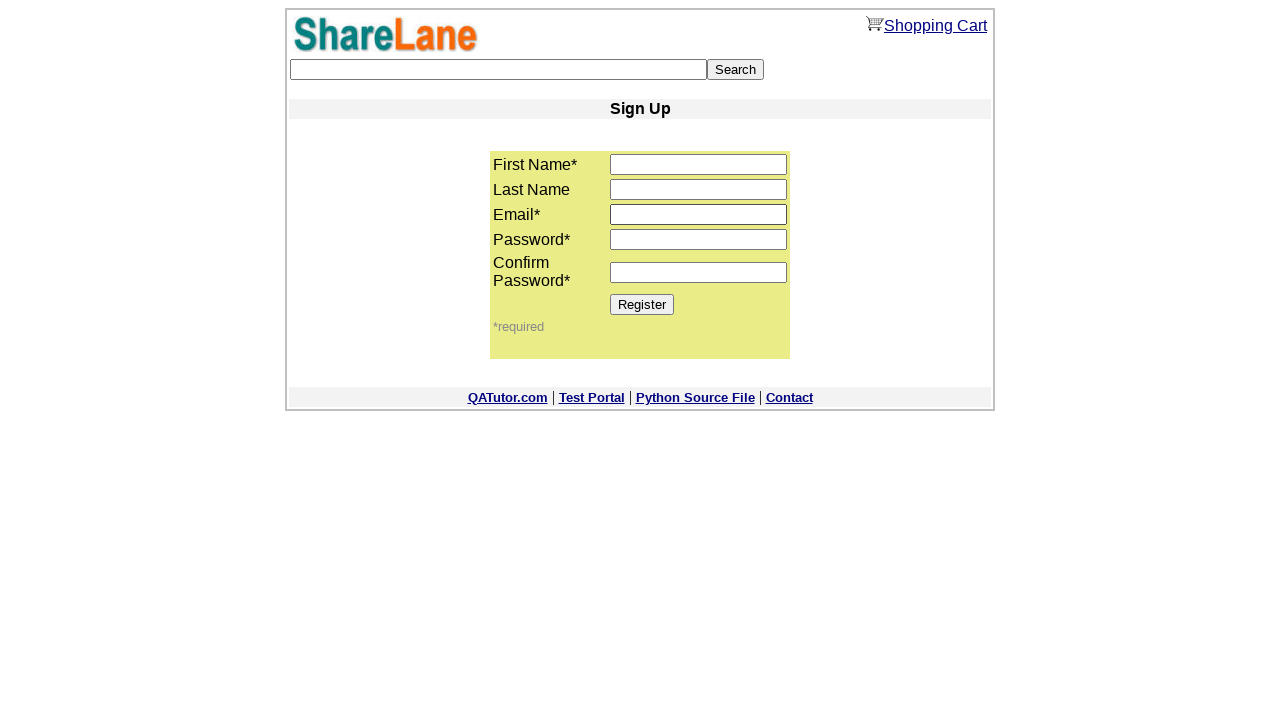

Register button is now visible, confirming form accepted the 5-digit zip code
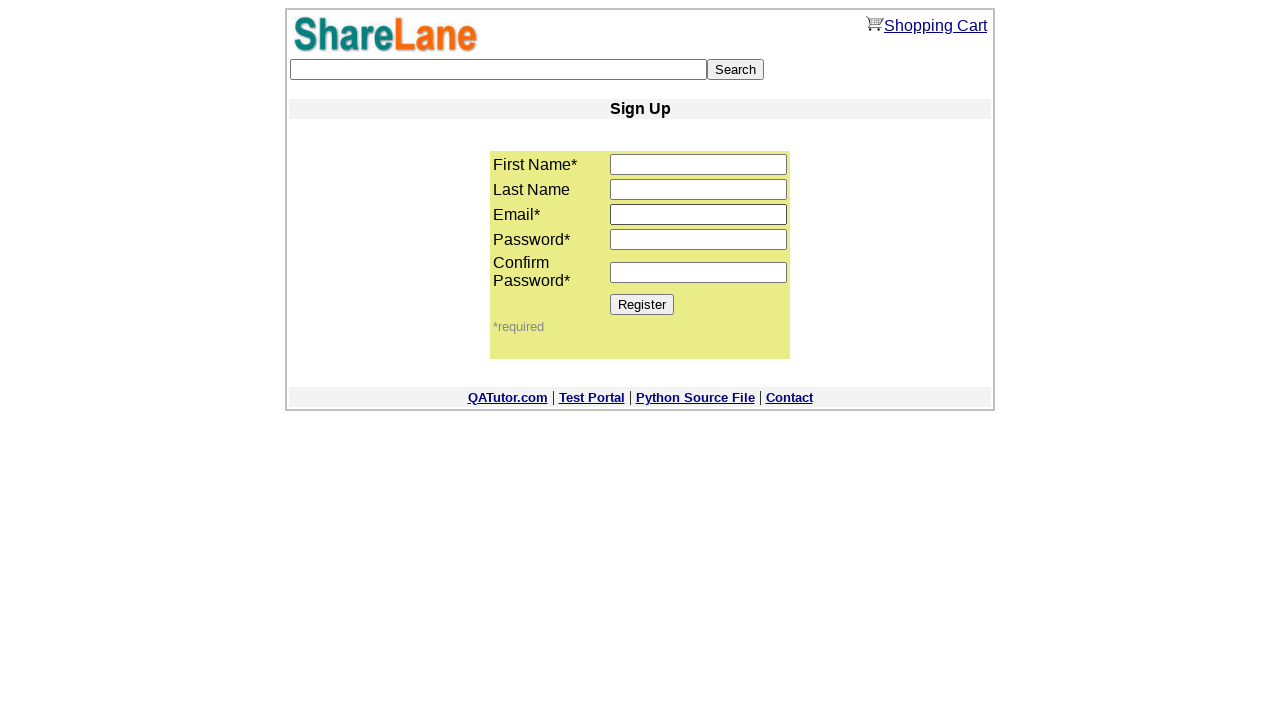

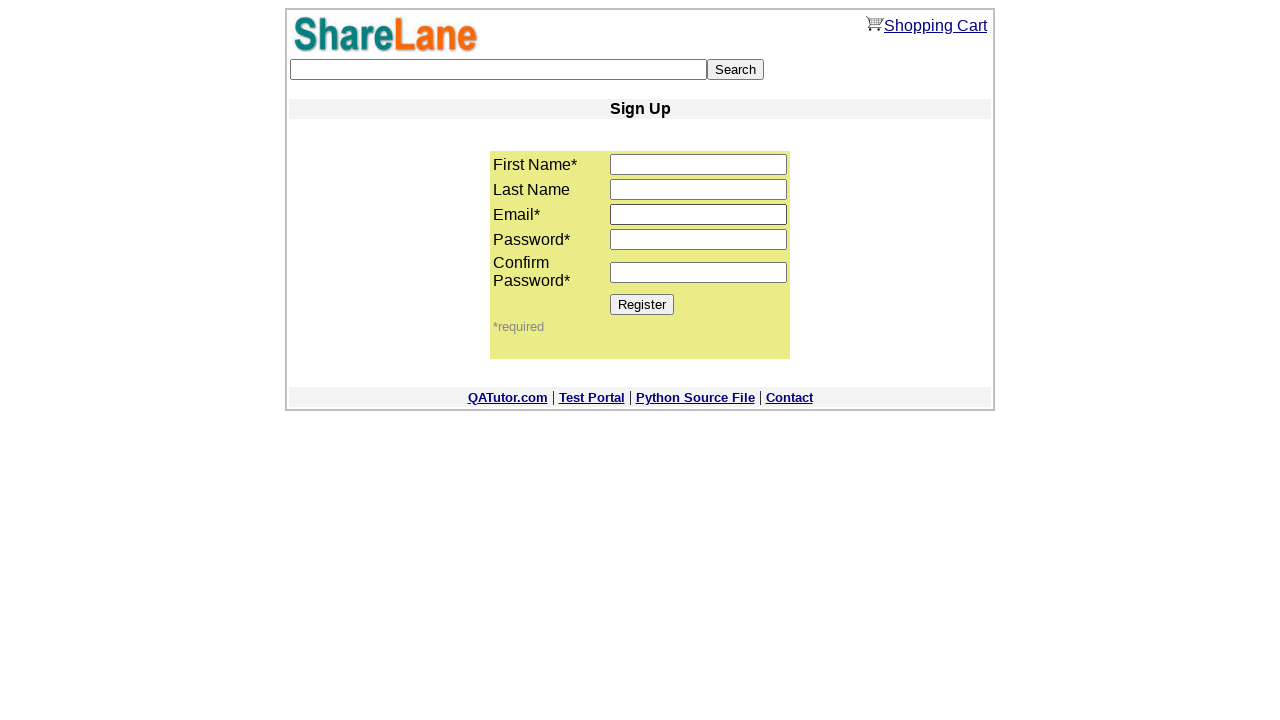